Tests the round trip radio button functionality by clicking it and verifying that clicking the round trip option enables the return date field (checking the style attribute change of the associated div element).

Starting URL: https://rahulshettyacademy.com/dropdownsPractise/

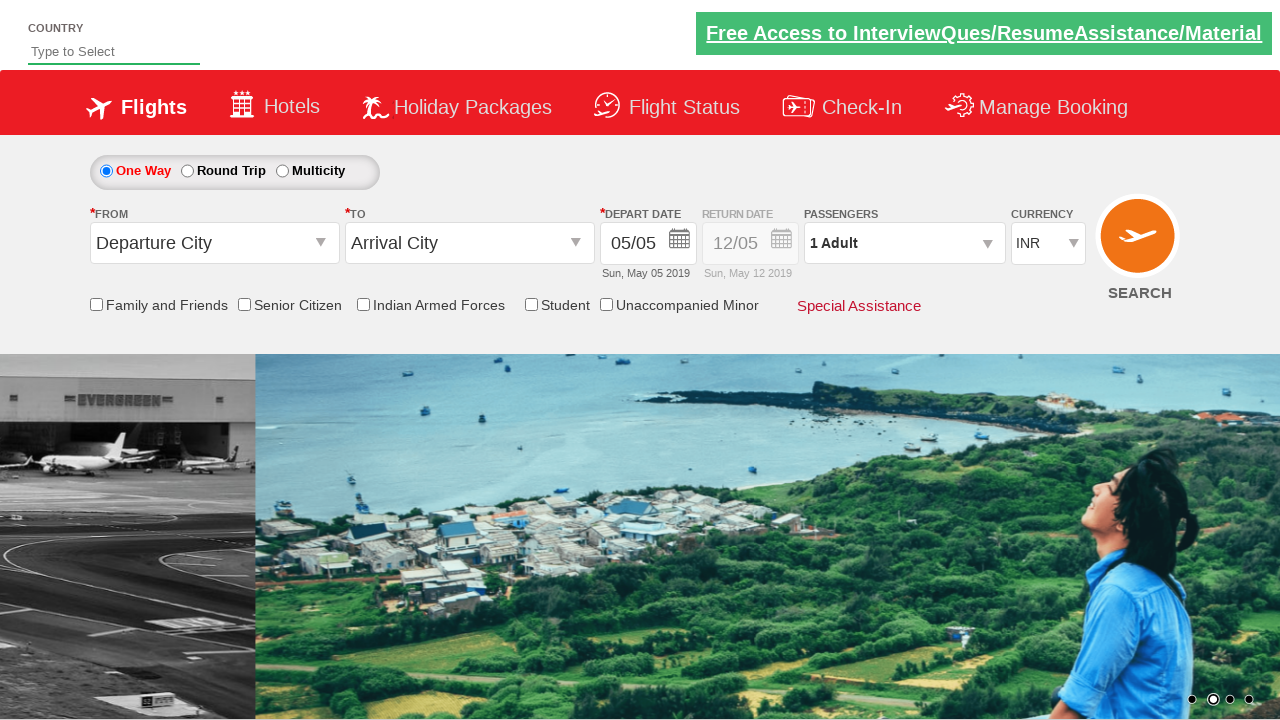

Checked if return date field is initially enabled
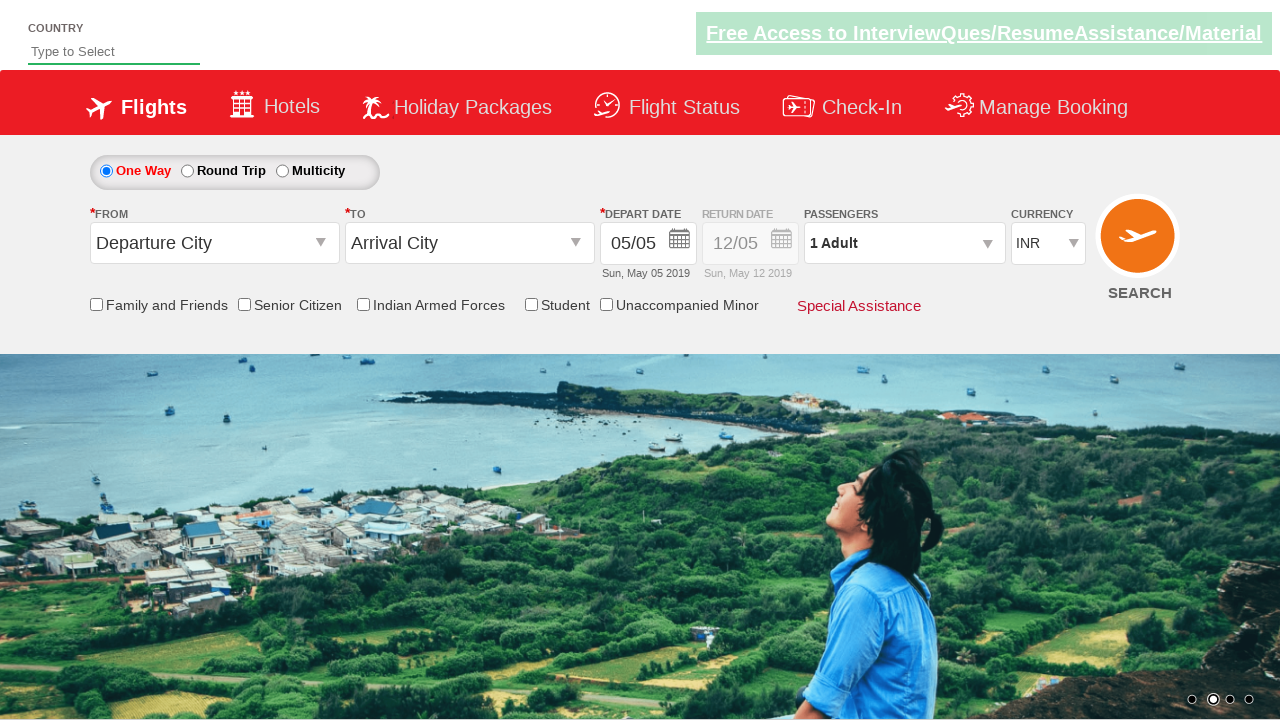

Retrieved initial style attribute of return date div
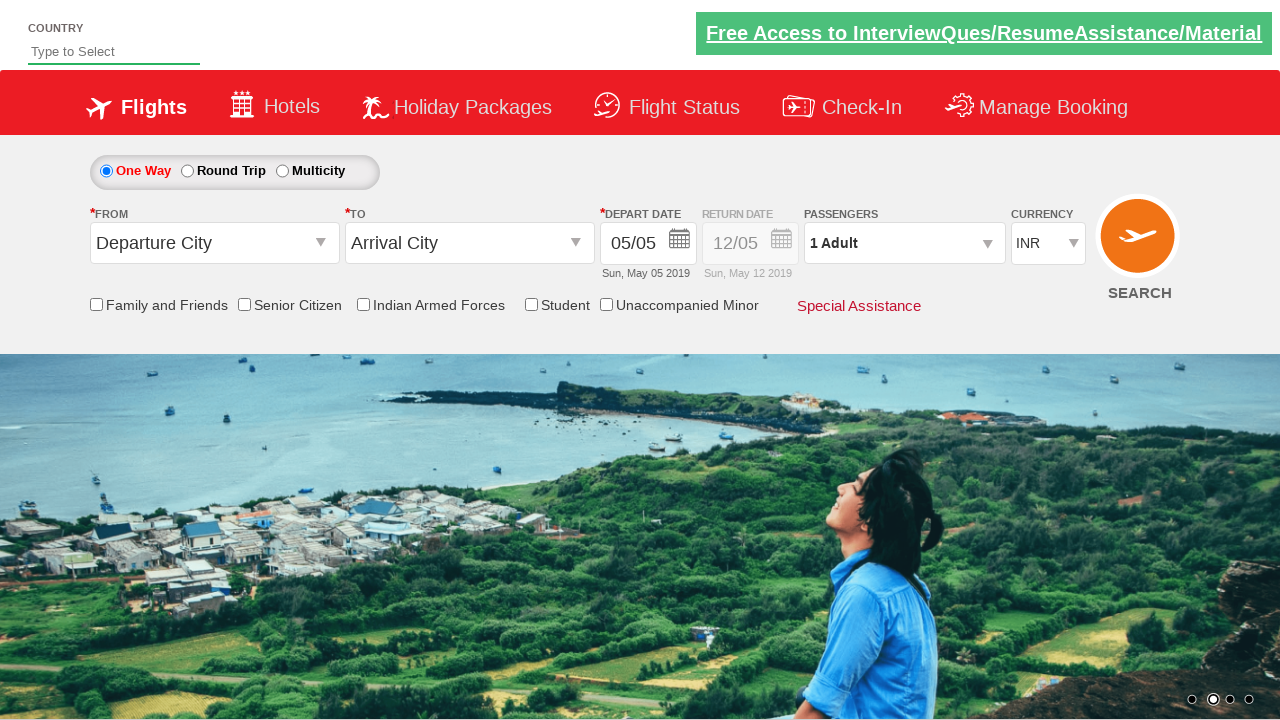

Clicked round trip radio button at (187, 171) on #ctl00_mainContent_rbtnl_Trip_1
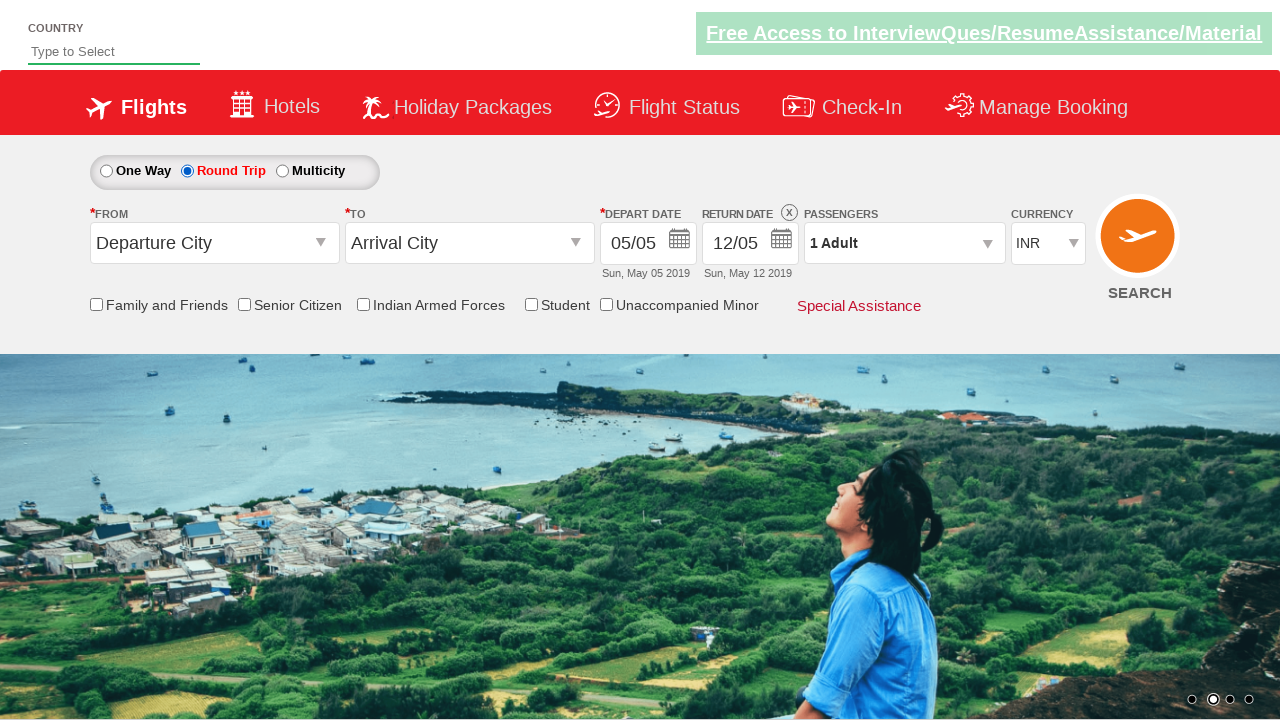

Retrieved updated style attribute of return date div after round trip selection
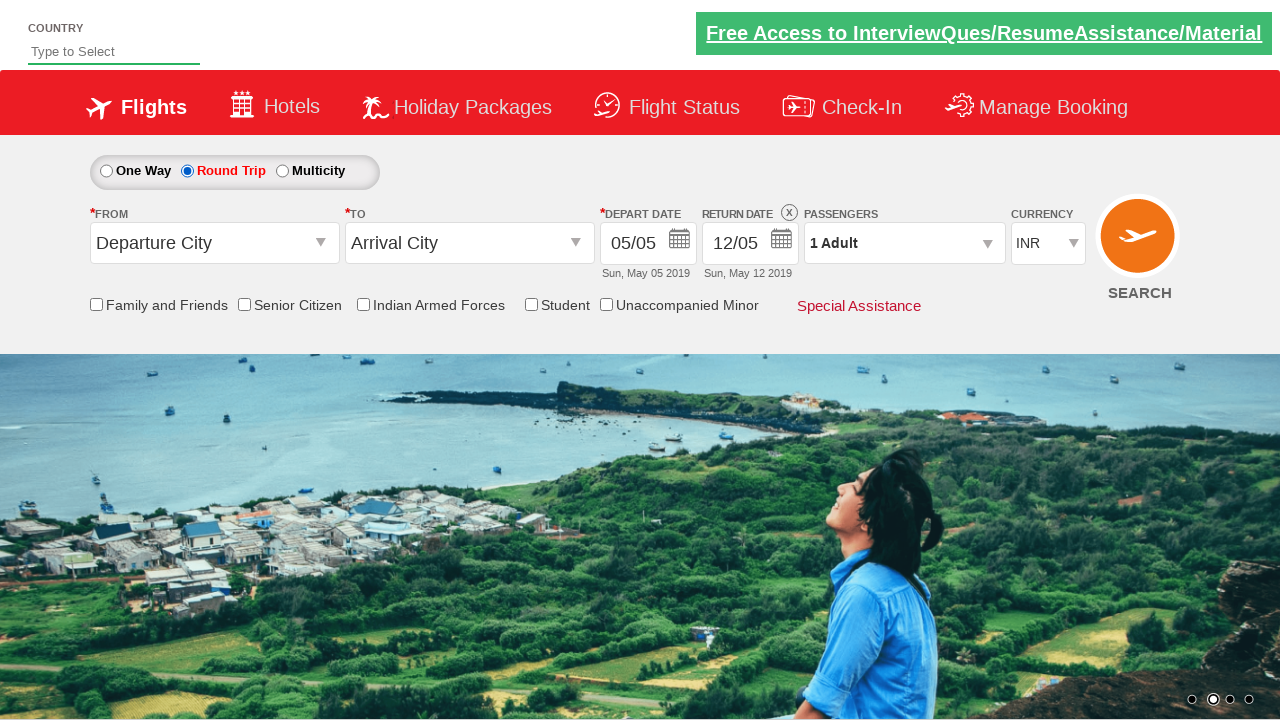

Verified return date field is enabled - style changed correctly
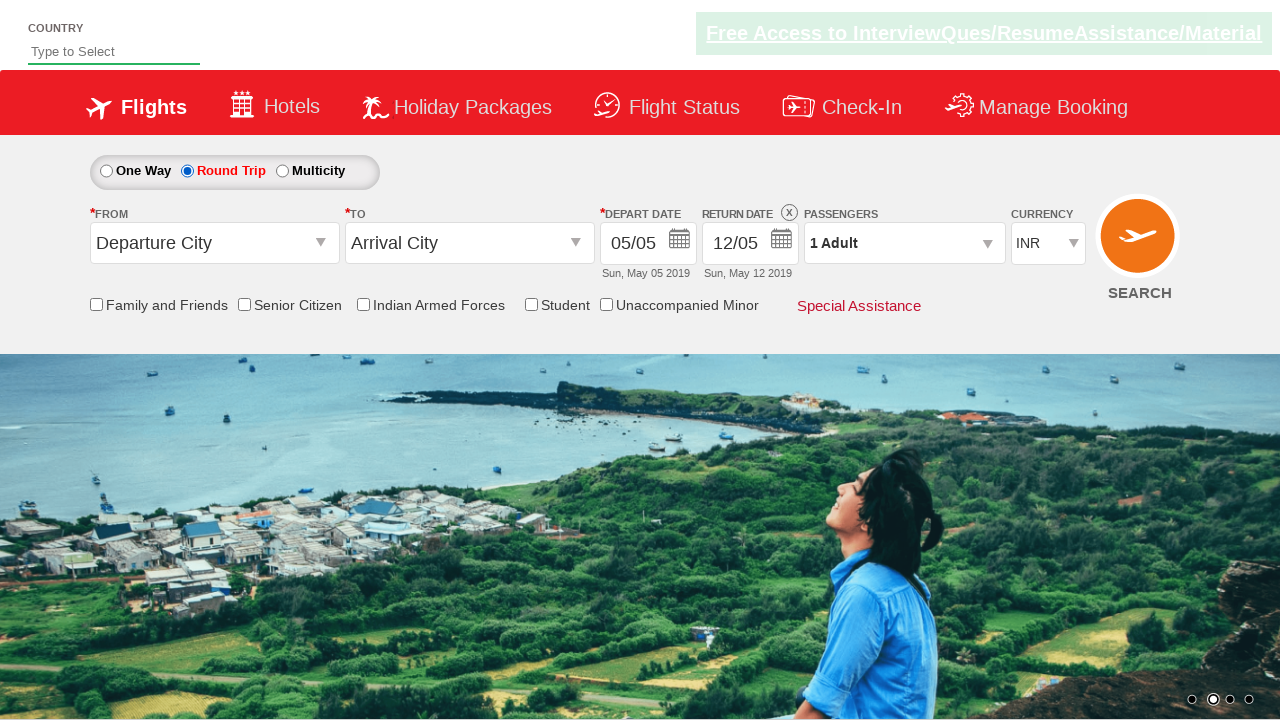

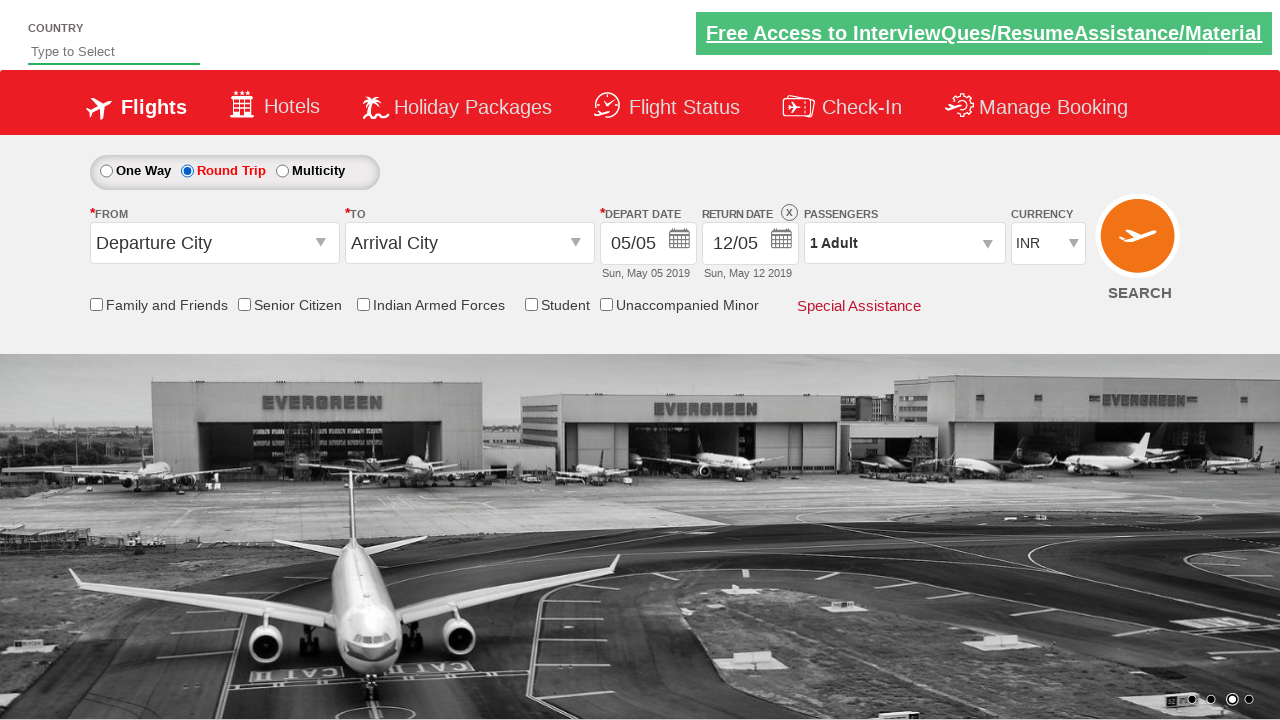